Tests add/remove elements functionality by adding 5 elements then removing 3 of them.

Starting URL: https://the-internet.herokuapp.com/add_remove_elements/

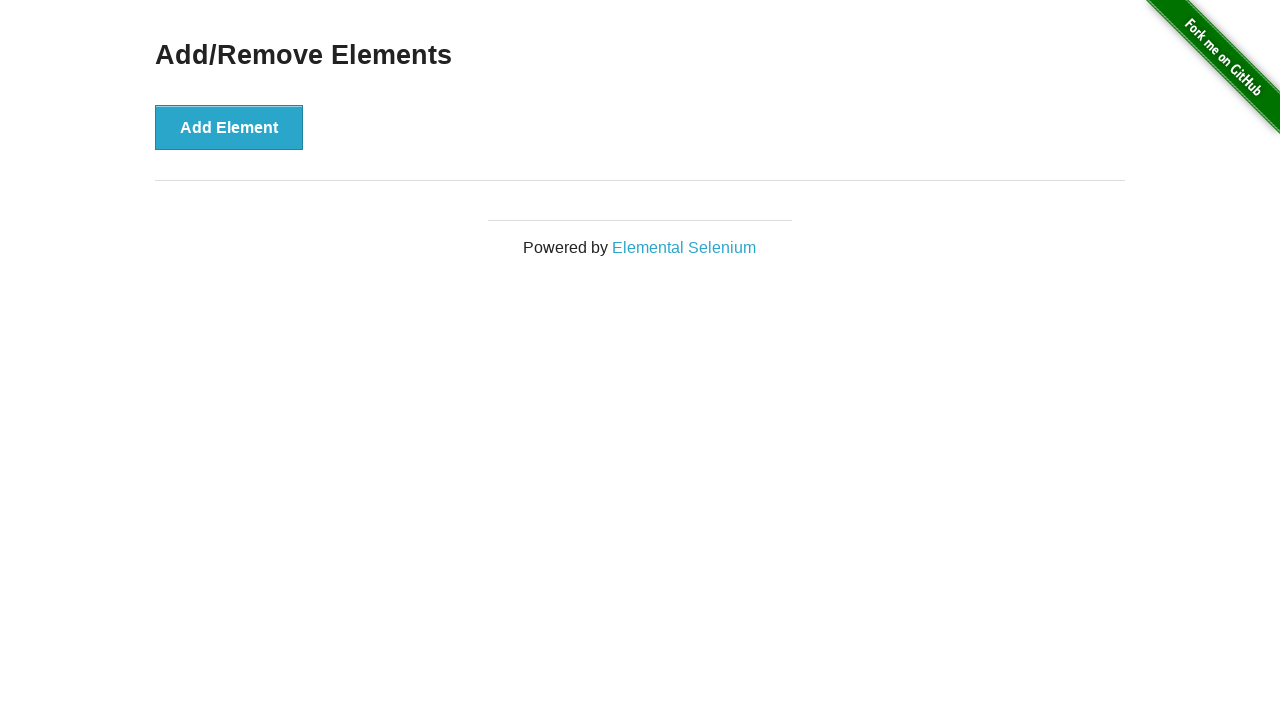

Clicked Add Element button (iteration 1/5) at (229, 127) on xpath=//button[text()='Add Element']
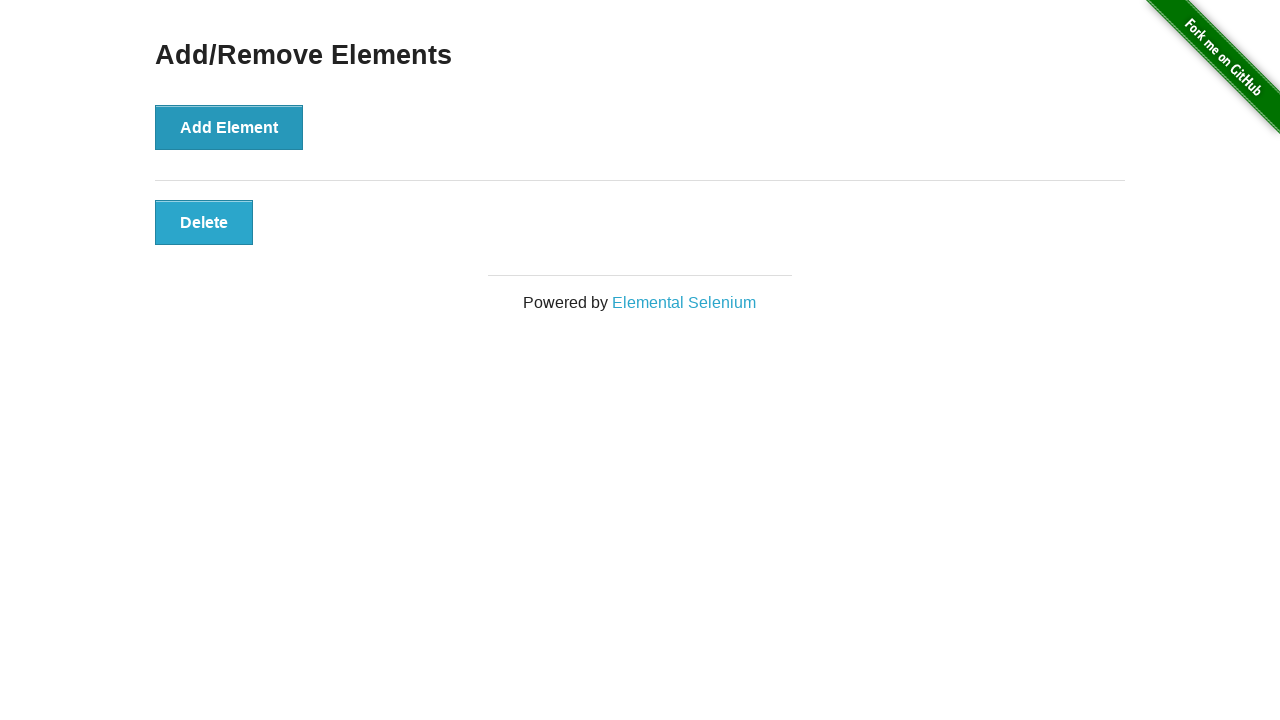

Clicked Add Element button (iteration 2/5) at (229, 127) on xpath=//button[text()='Add Element']
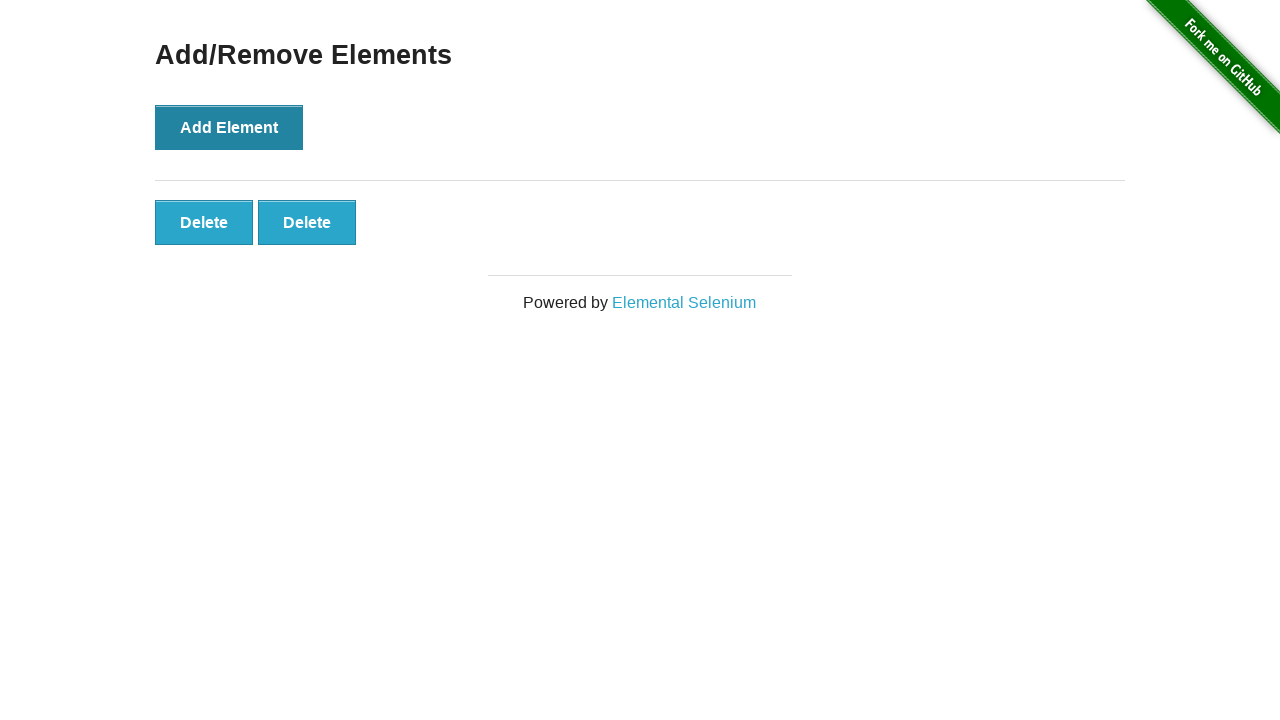

Clicked Add Element button (iteration 3/5) at (229, 127) on xpath=//button[text()='Add Element']
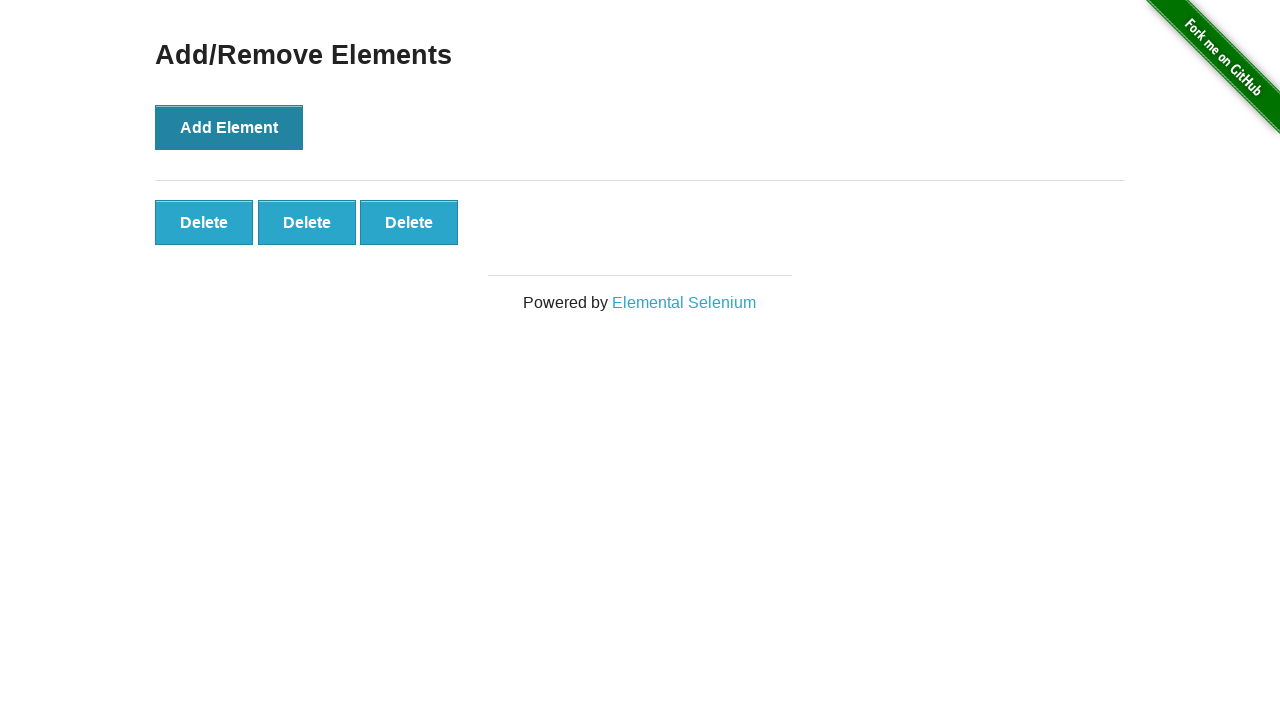

Clicked Add Element button (iteration 4/5) at (229, 127) on xpath=//button[text()='Add Element']
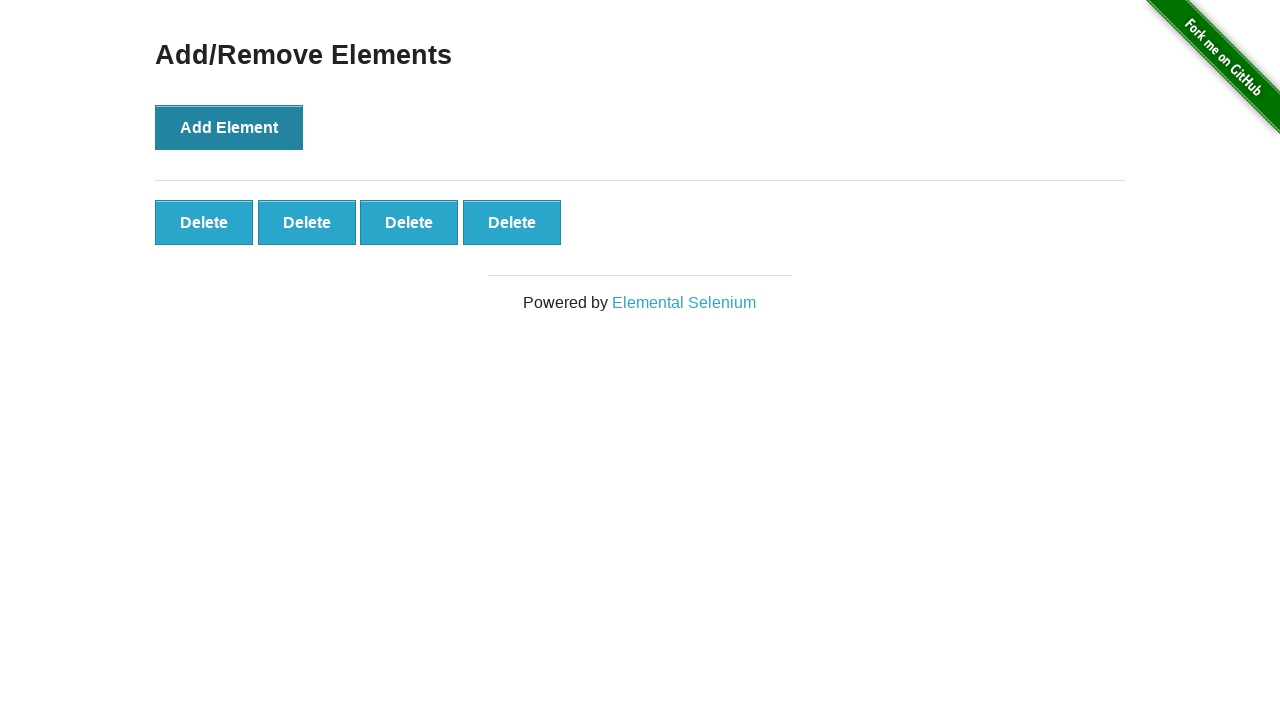

Clicked Add Element button (iteration 5/5) at (229, 127) on xpath=//button[text()='Add Element']
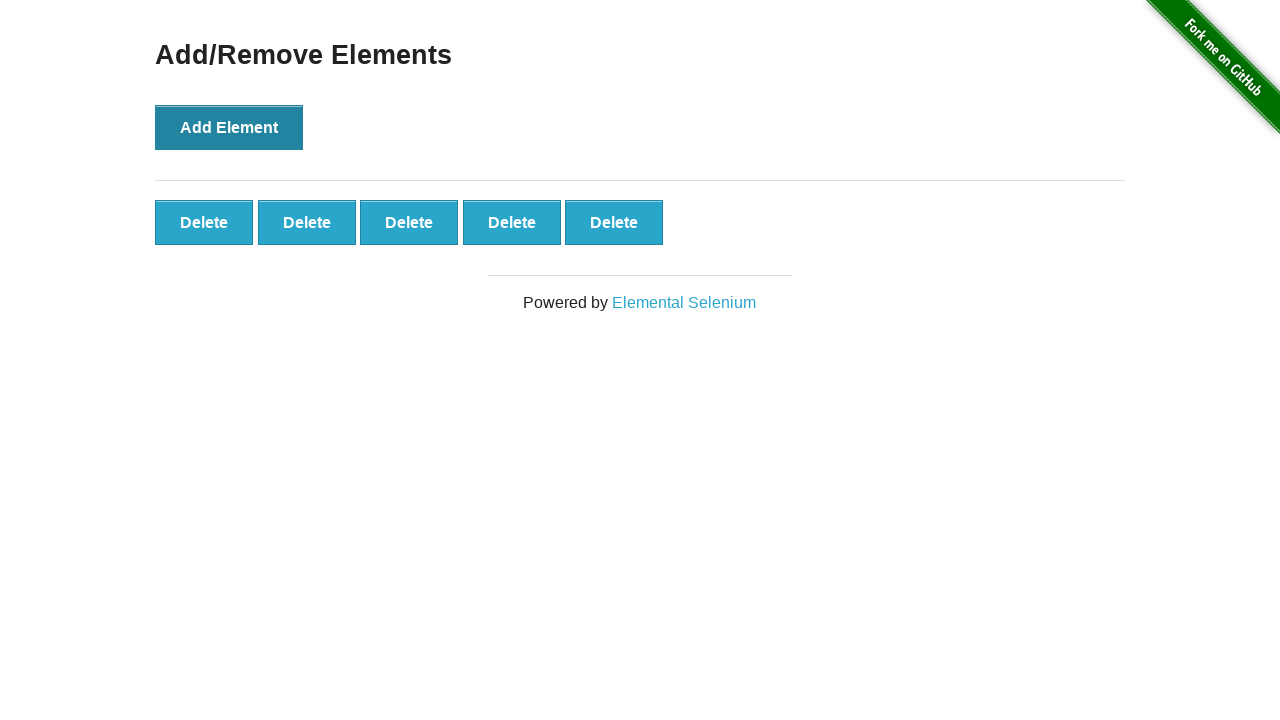

Waited for delete buttons to appear
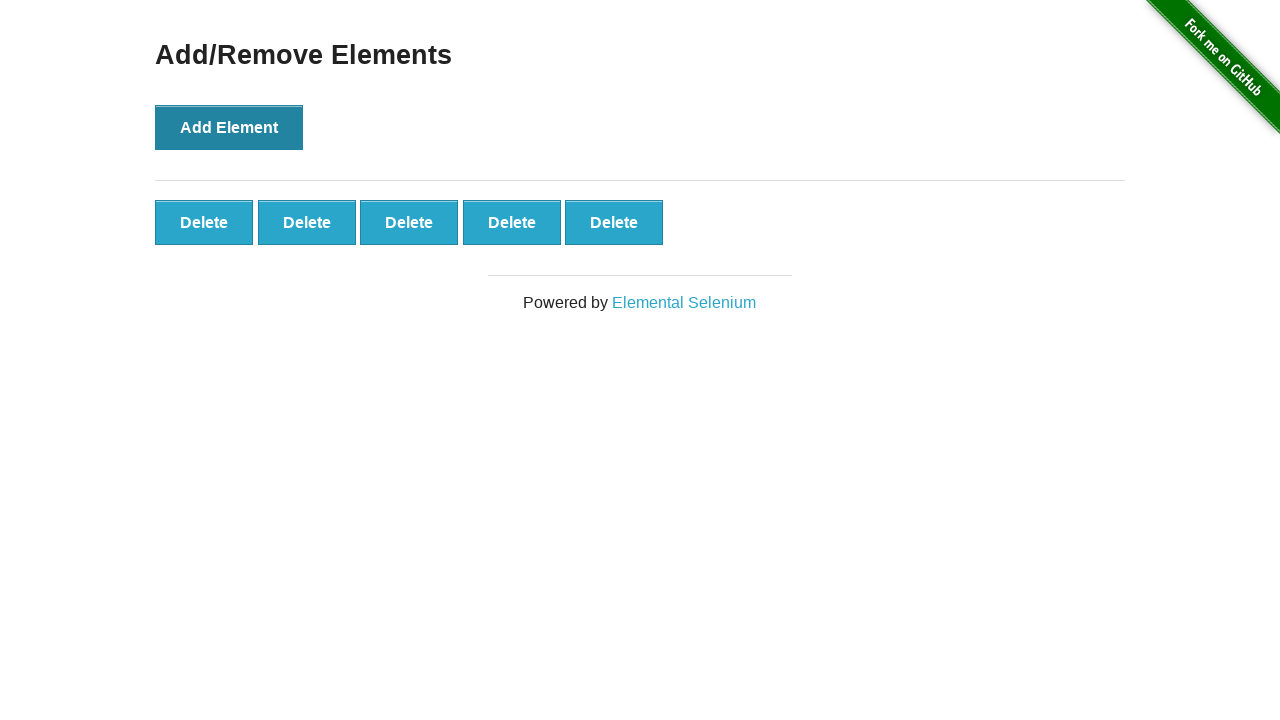

Located all delete buttons
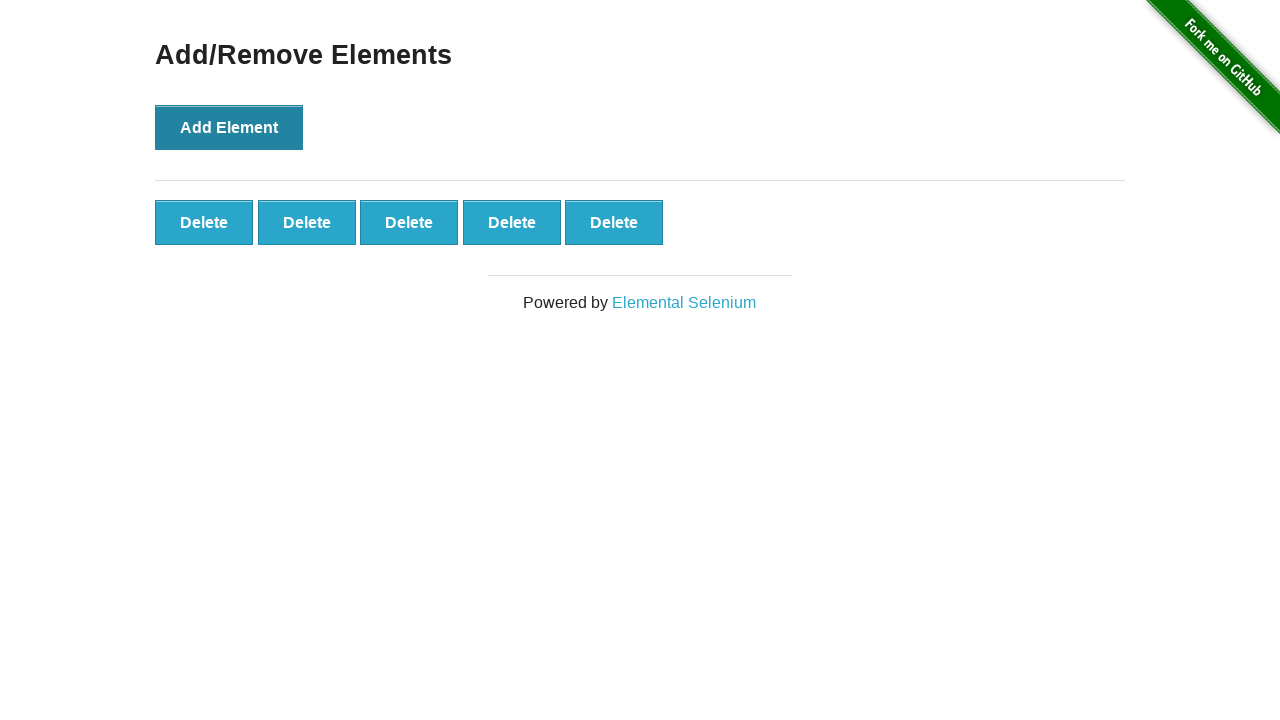

Clicked delete button at index 4 at (614, 222) on xpath=//div[@id='elements']/button >> nth=4
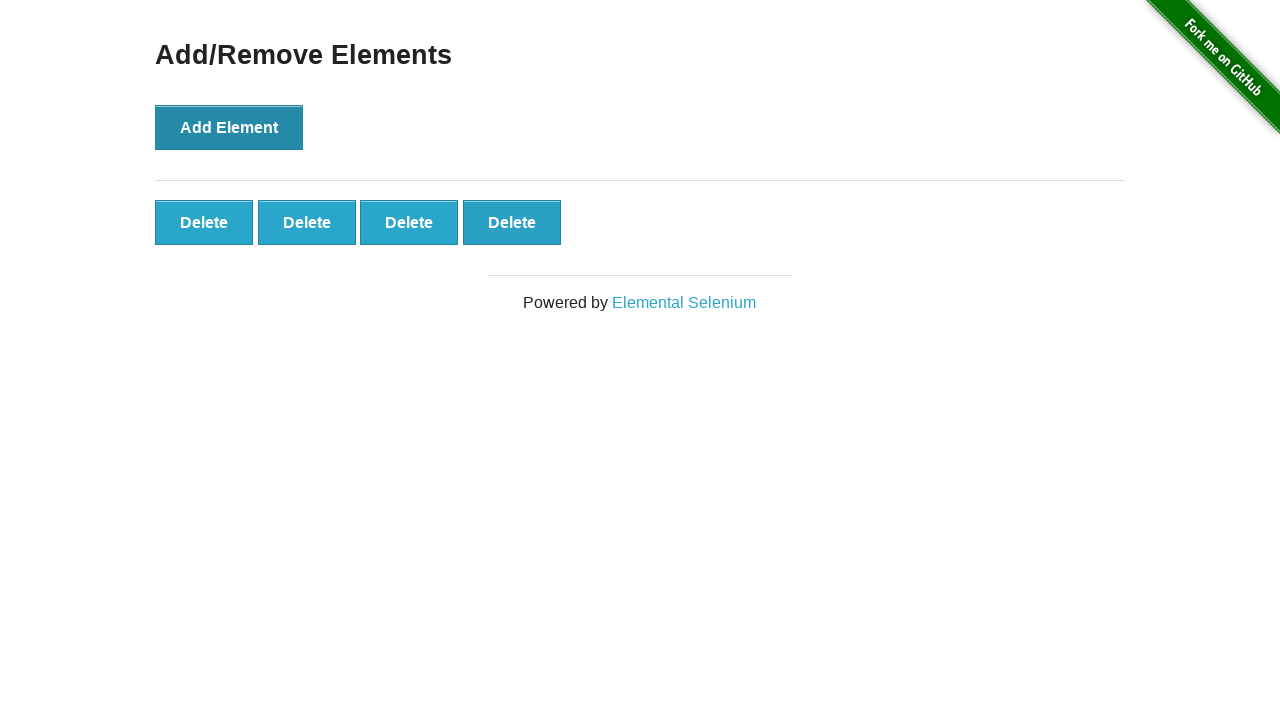

Clicked delete button at index 0 at (204, 222) on xpath=//div[@id='elements']/button >> nth=0
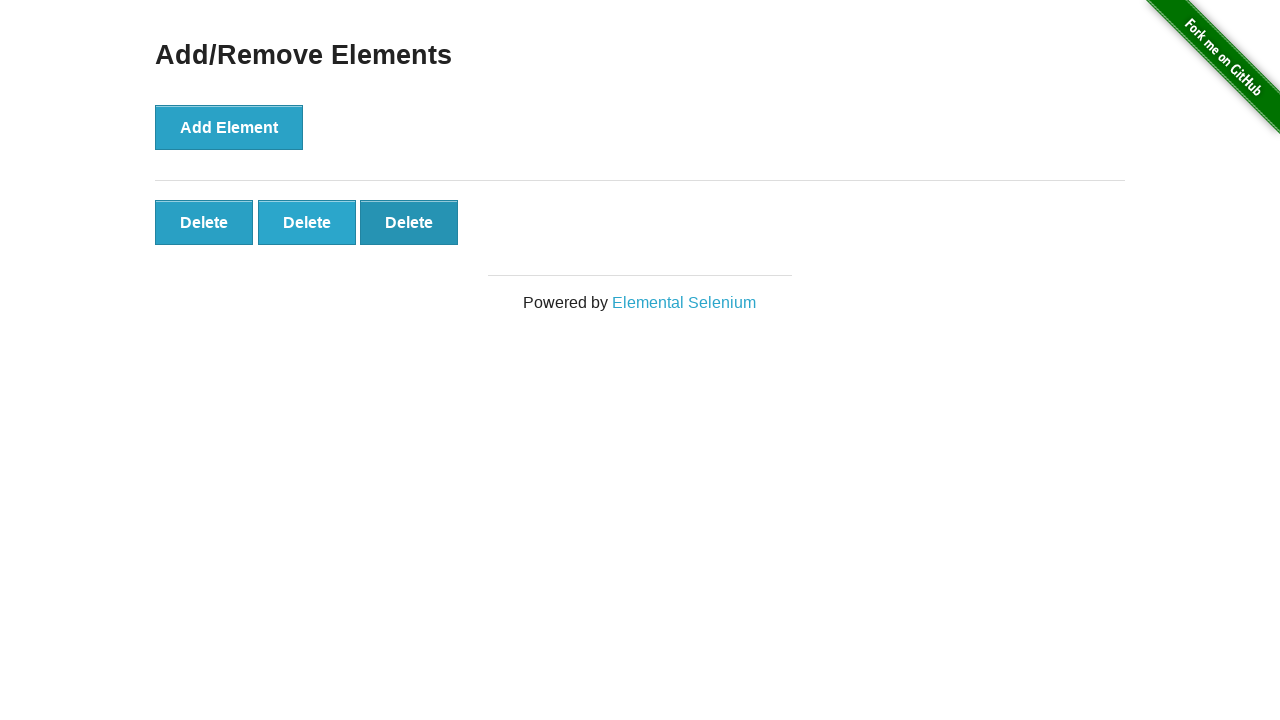

Clicked delete button at index 1 at (307, 222) on xpath=//div[@id='elements']/button >> nth=1
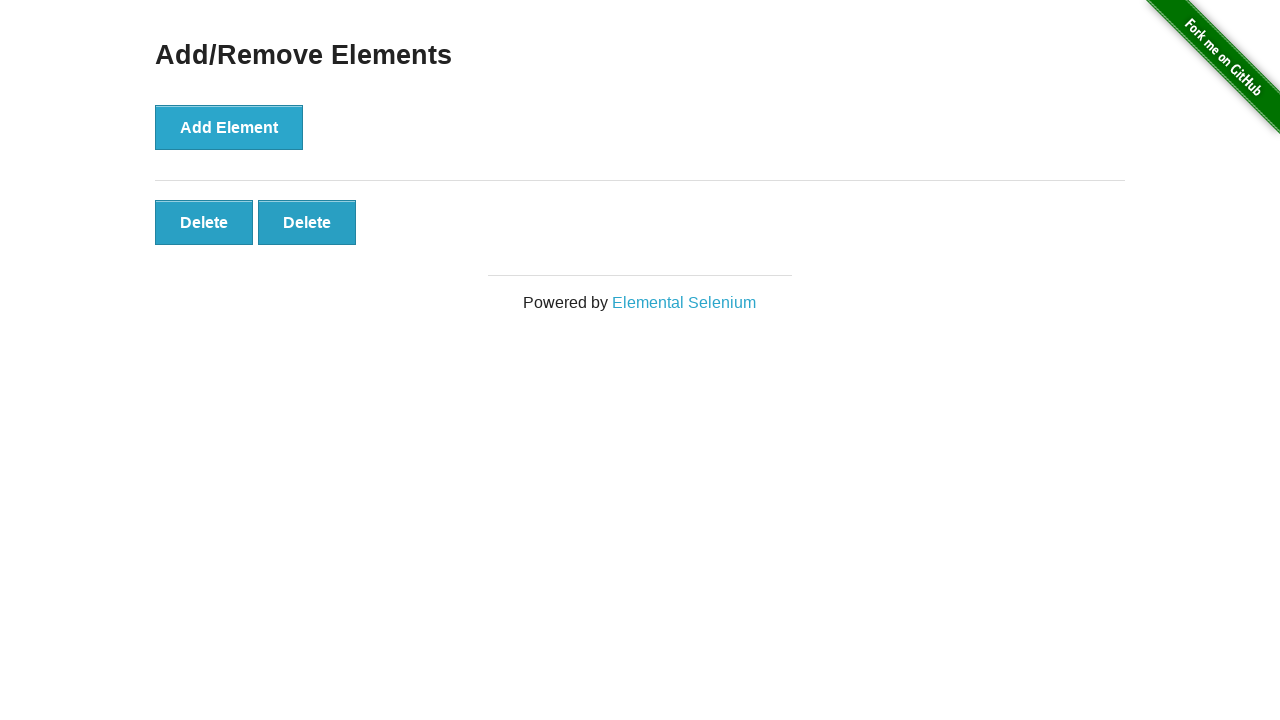

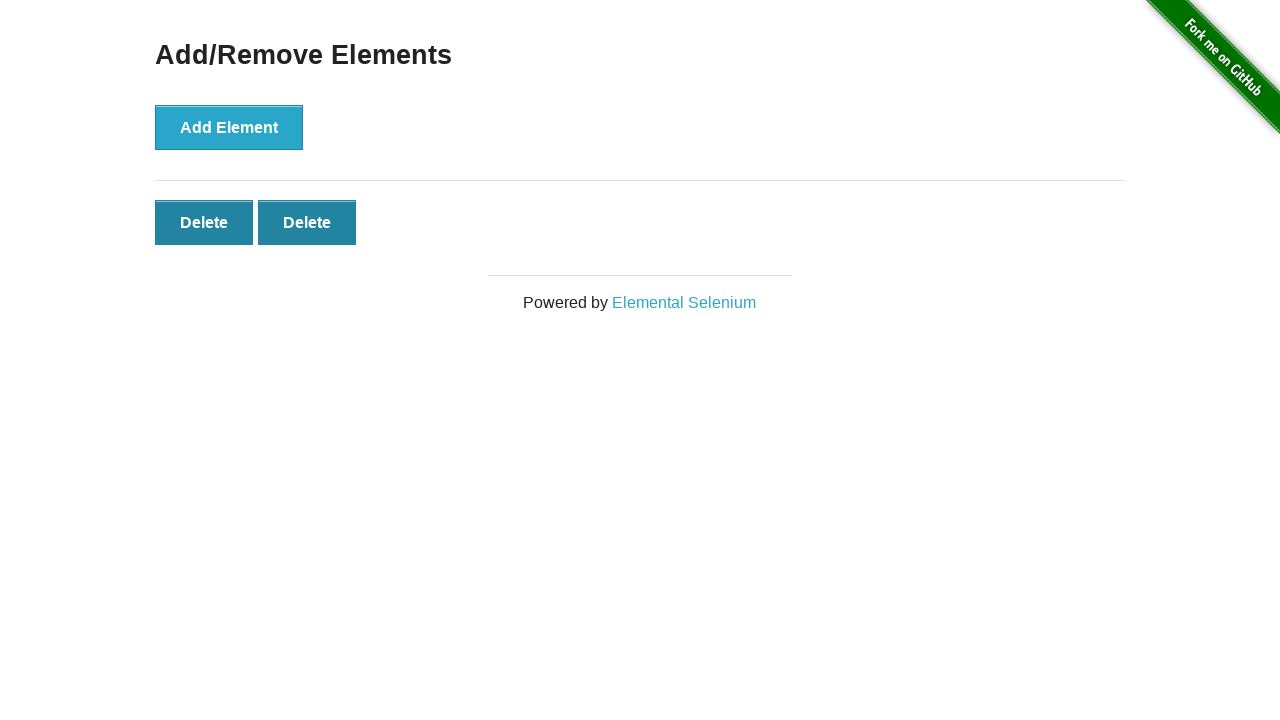